Tests file upload functionality by uploading a file and submitting the form. Creates a temporary test file to upload since the original script referenced a local file path.

Starting URL: http://the-internet.herokuapp.com/upload

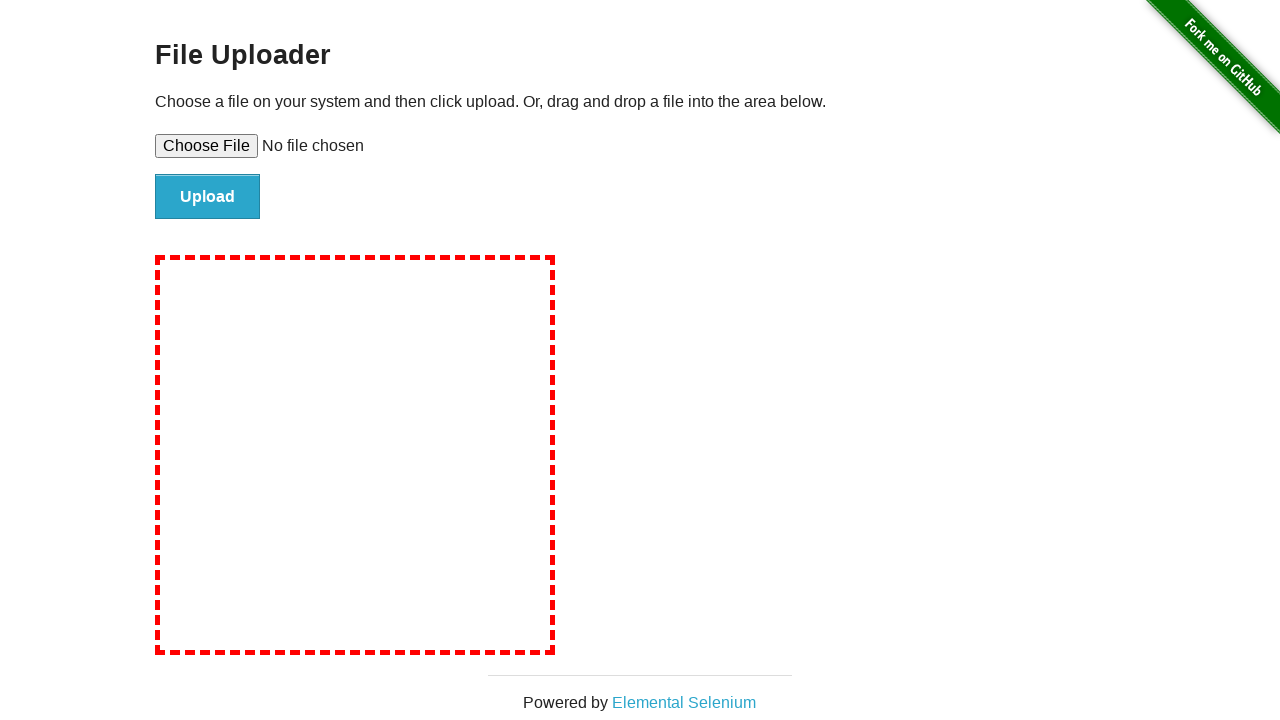

Created temporary test file for upload
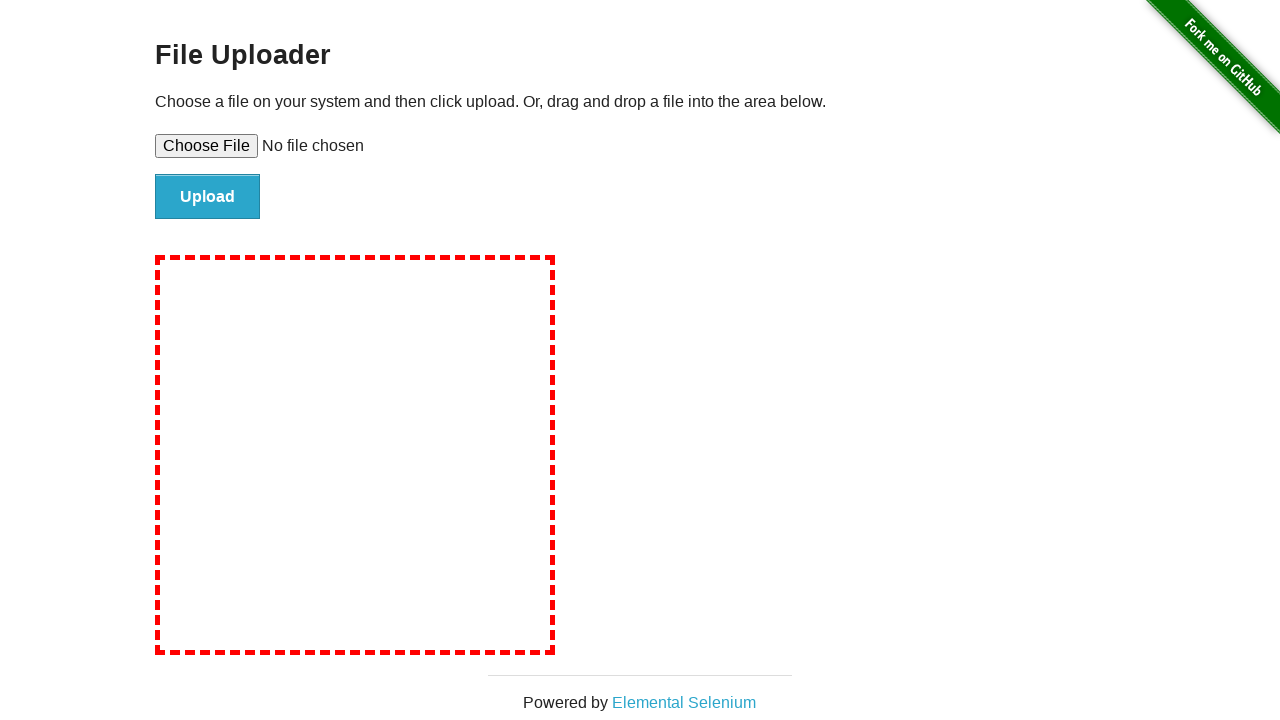

Set input file to temporary test file path
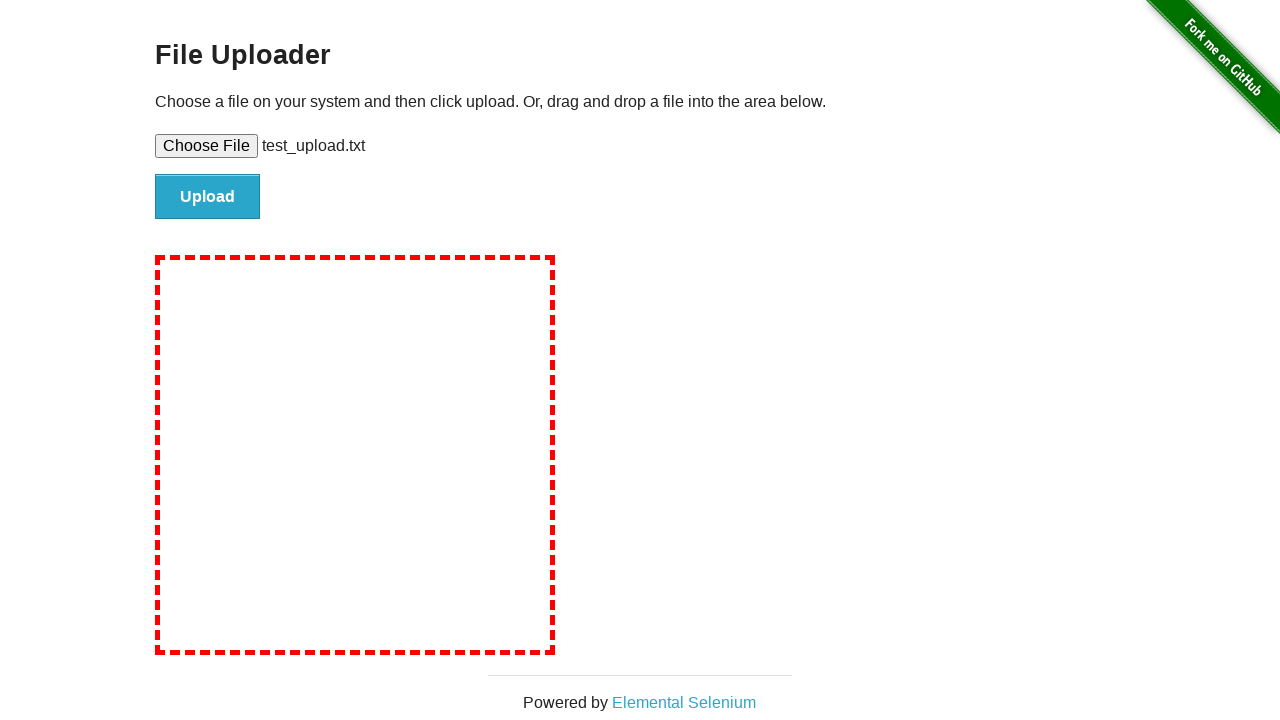

Clicked file submit button at (208, 197) on #file-submit
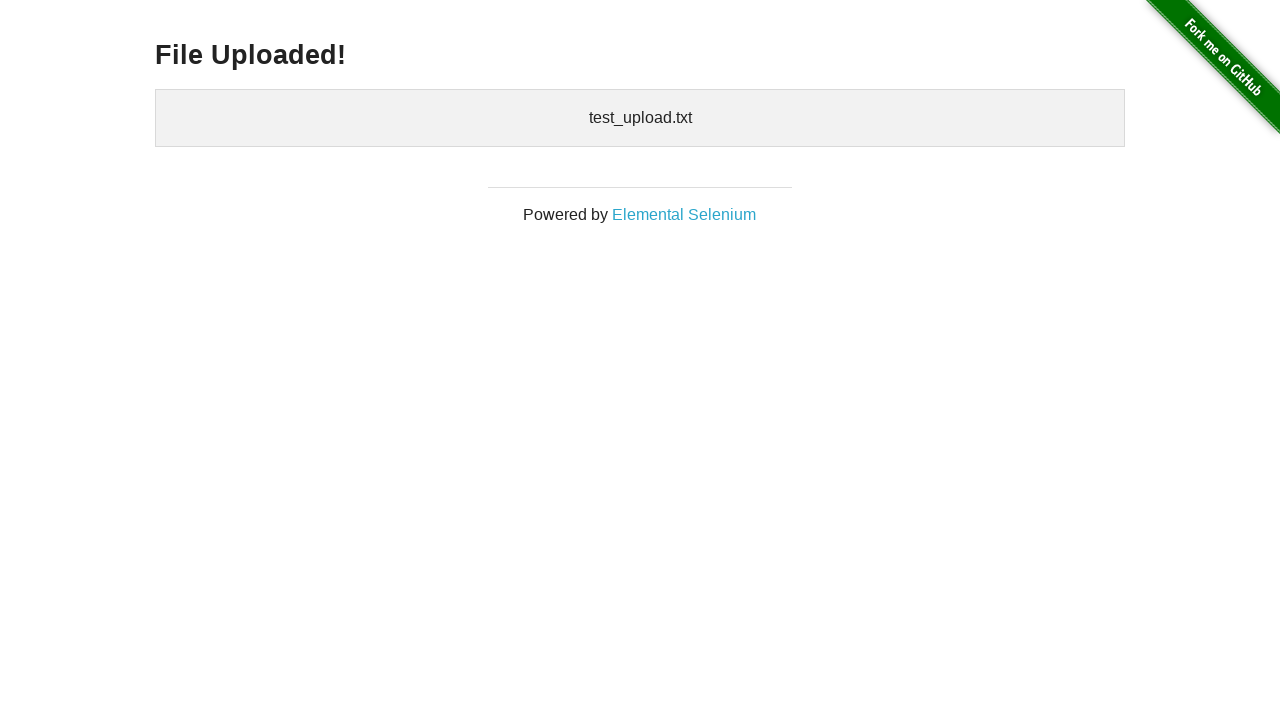

File upload completed and confirmation element loaded
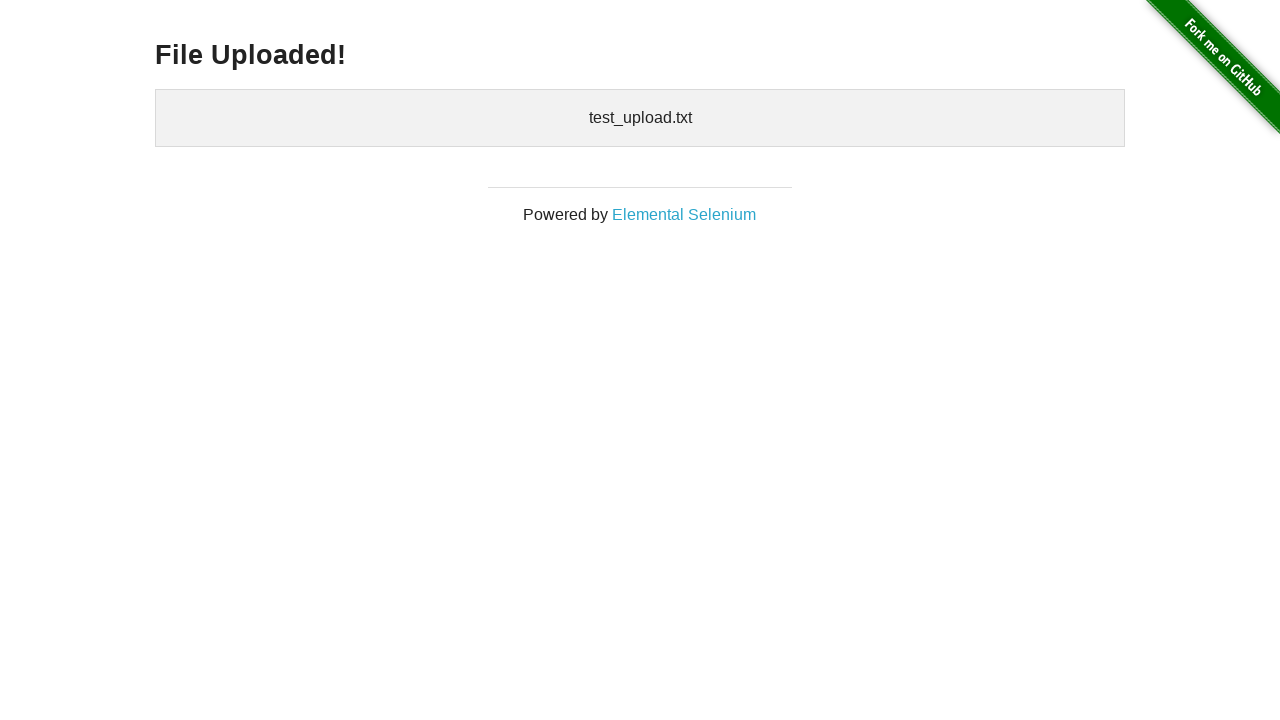

Deleted temporary test file
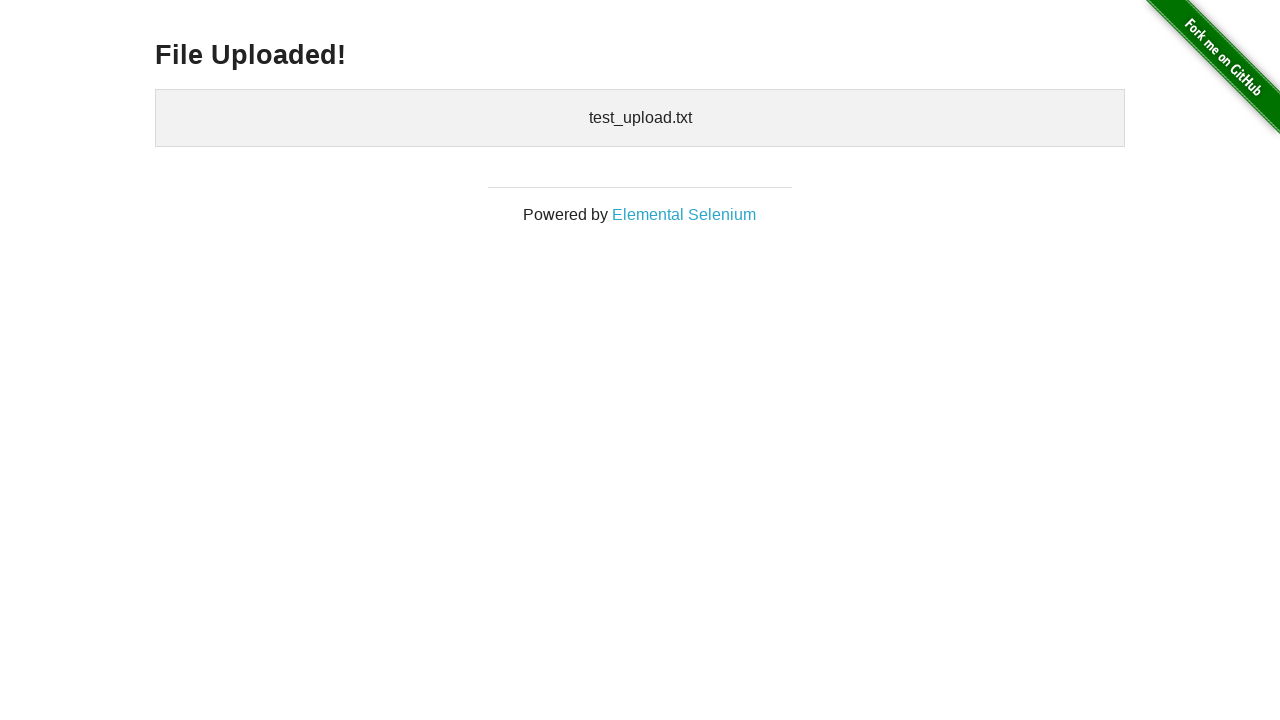

Removed temporary directory
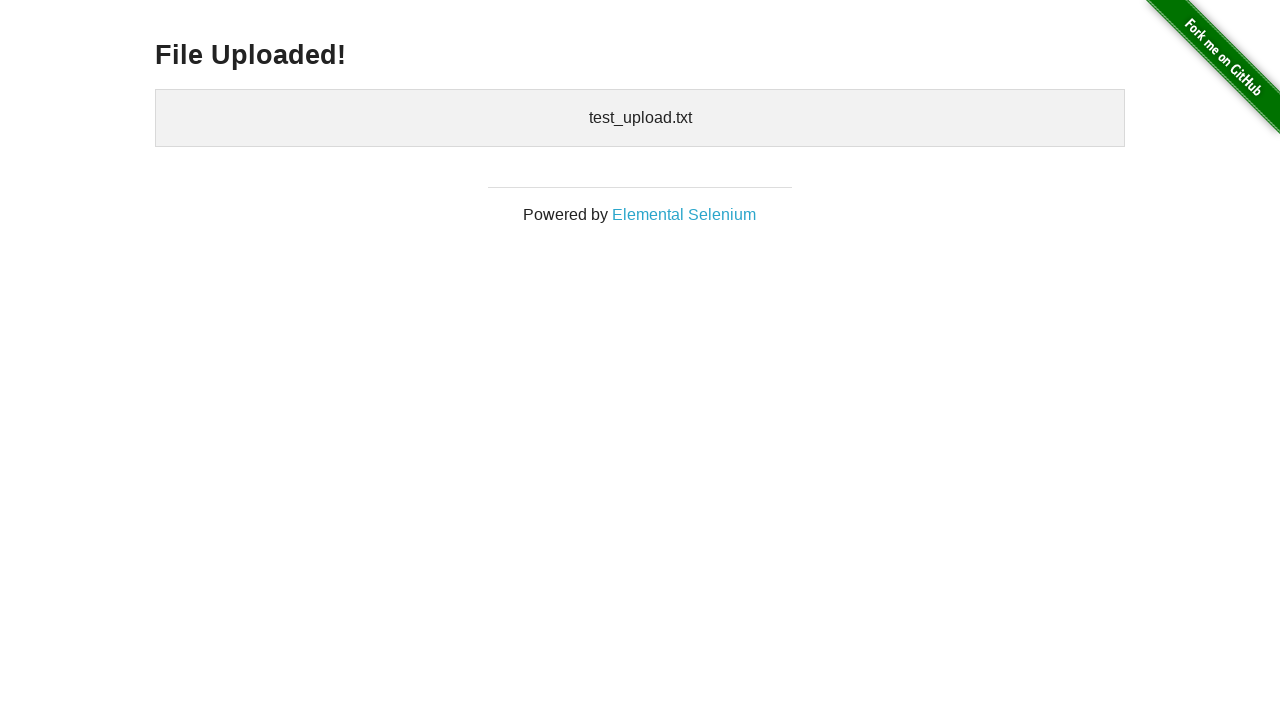

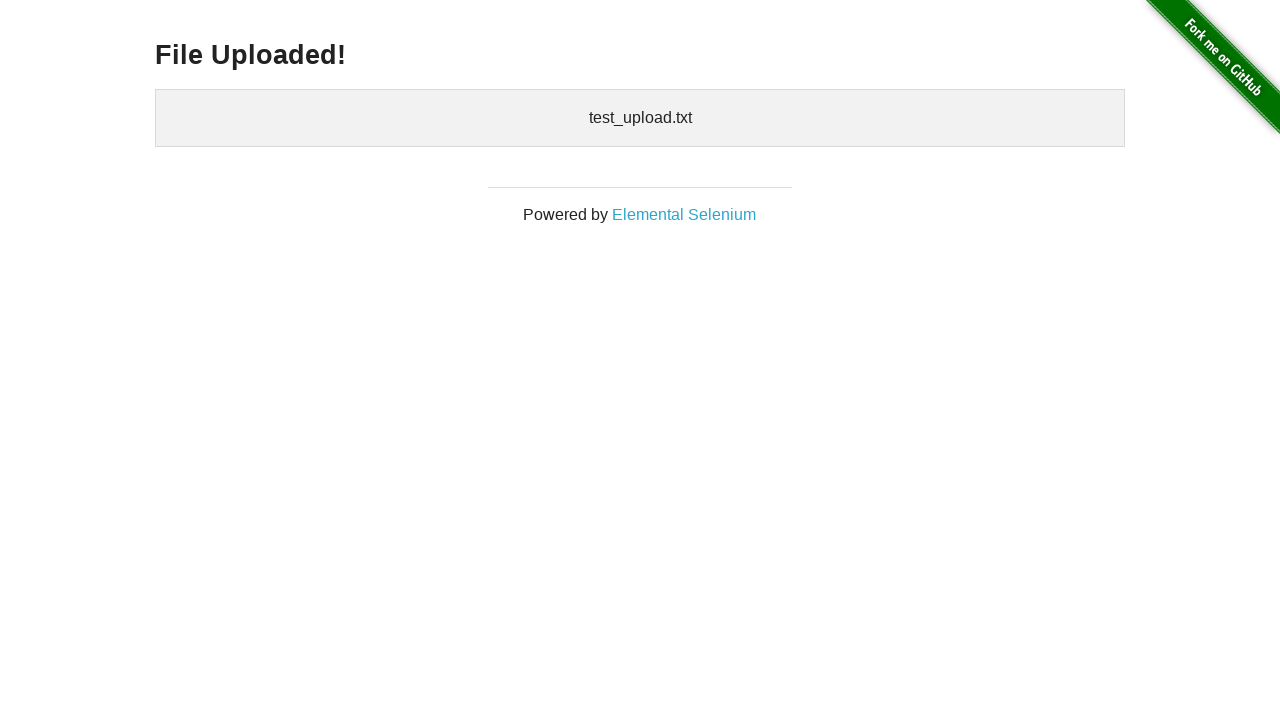